Tests clicking on the hands-on icon image and navigating to GitHub repository

Starting URL: https://bonigarcia.dev/selenium-webdriver-java/web-form.html

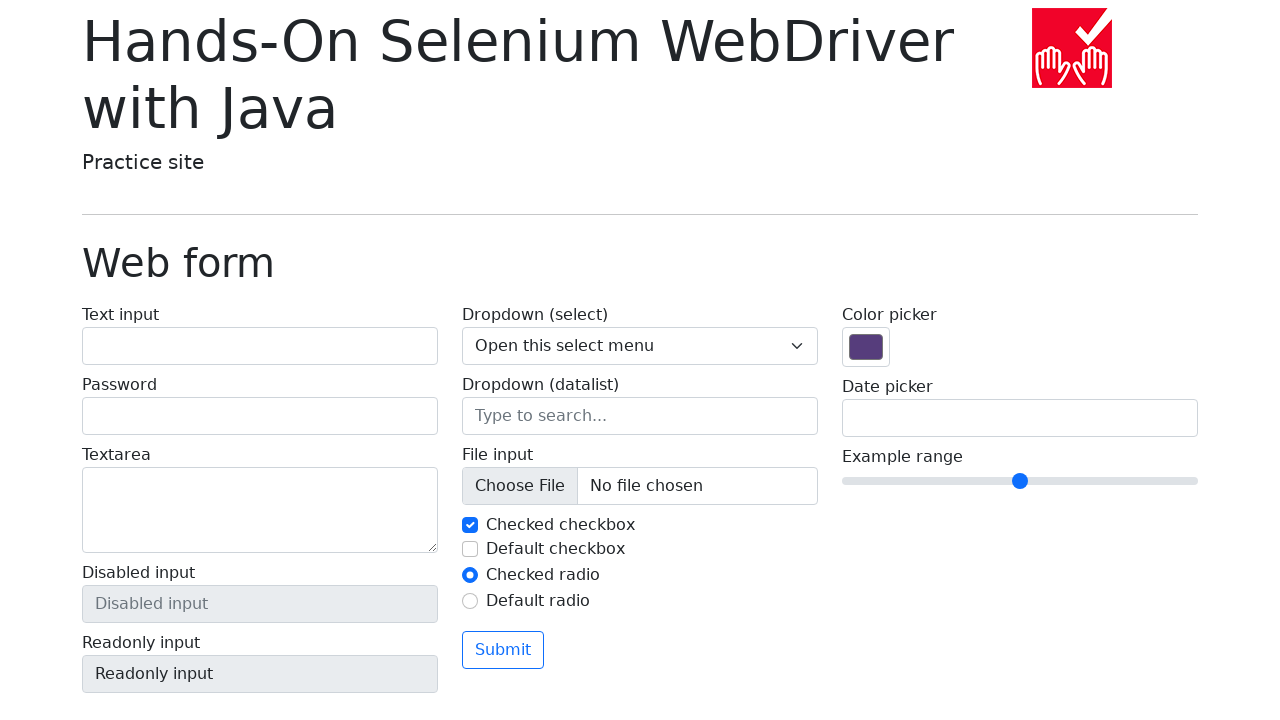

Clicked on the hands-on icon image at (1072, 48) on img[src='img/hands-on-icon.png']
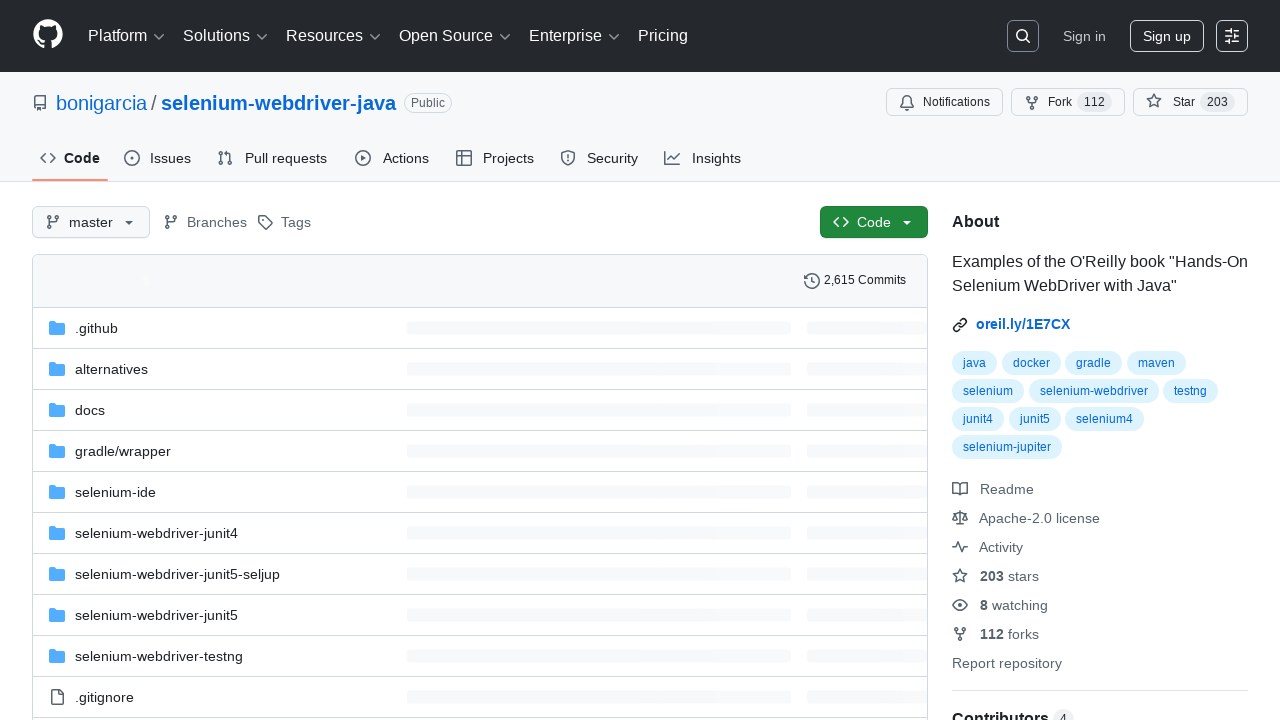

Navigated to GitHub repository for selenium-webdriver-java
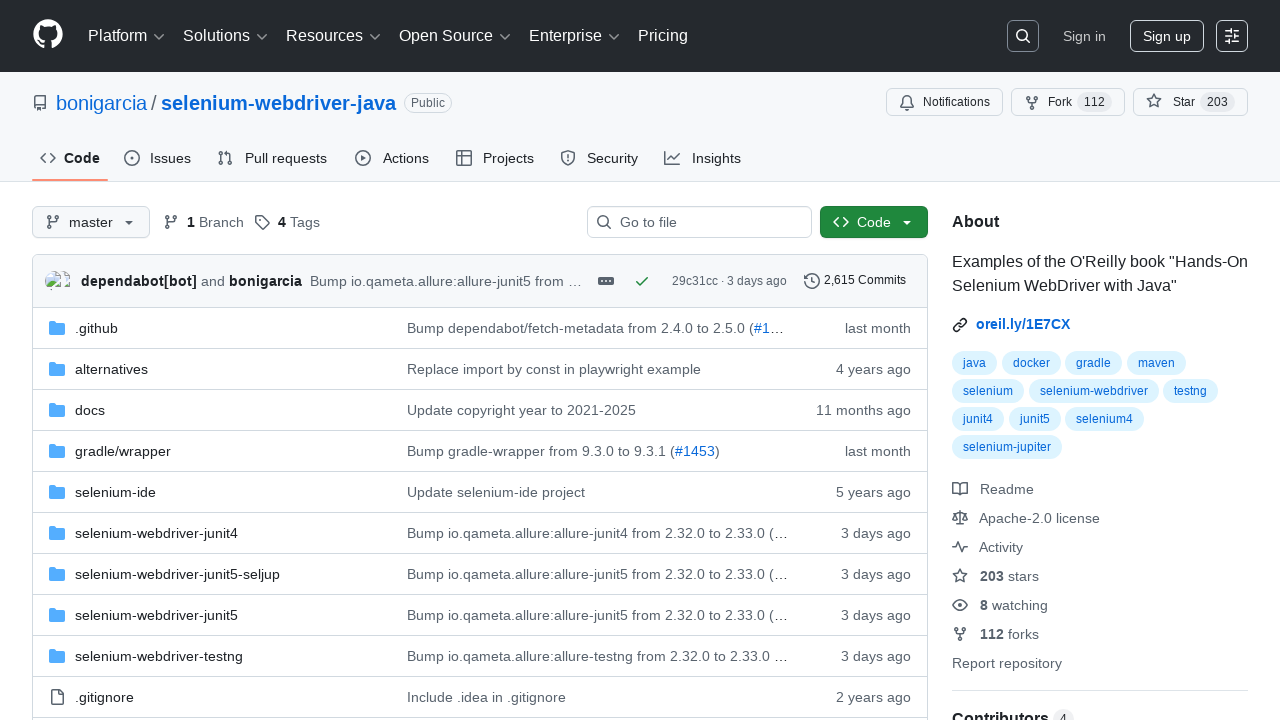

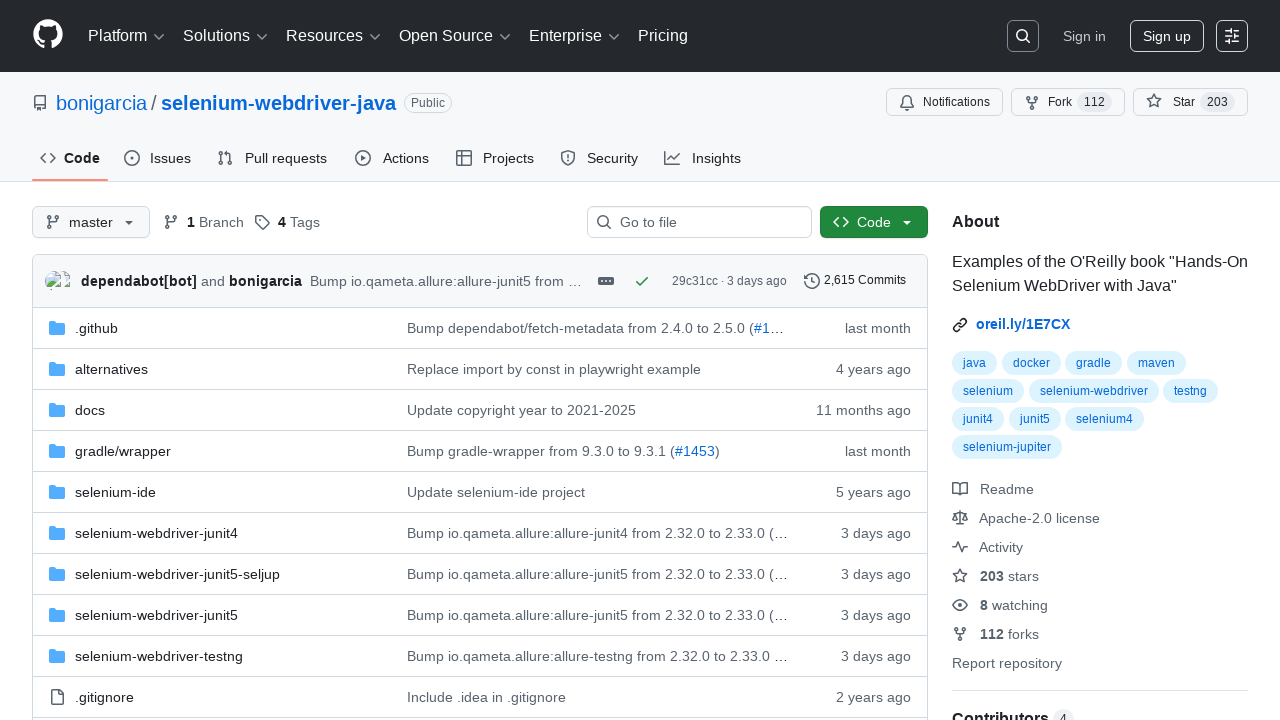